Tests A/B test opt-out by first adding an opt-out cookie on the homepage, then navigating to the split test page and confirming the opt-out is active.

Starting URL: http://the-internet.herokuapp.com

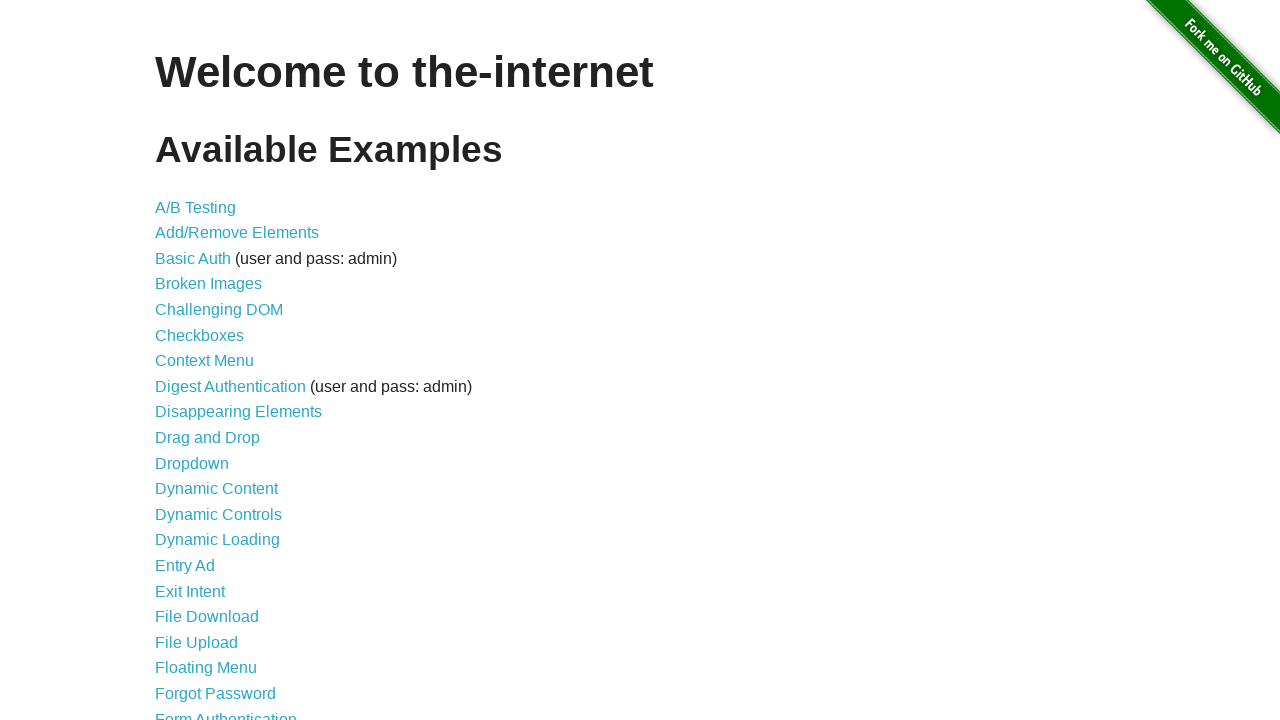

Added optimizelyOptOut cookie to context for opt-out testing
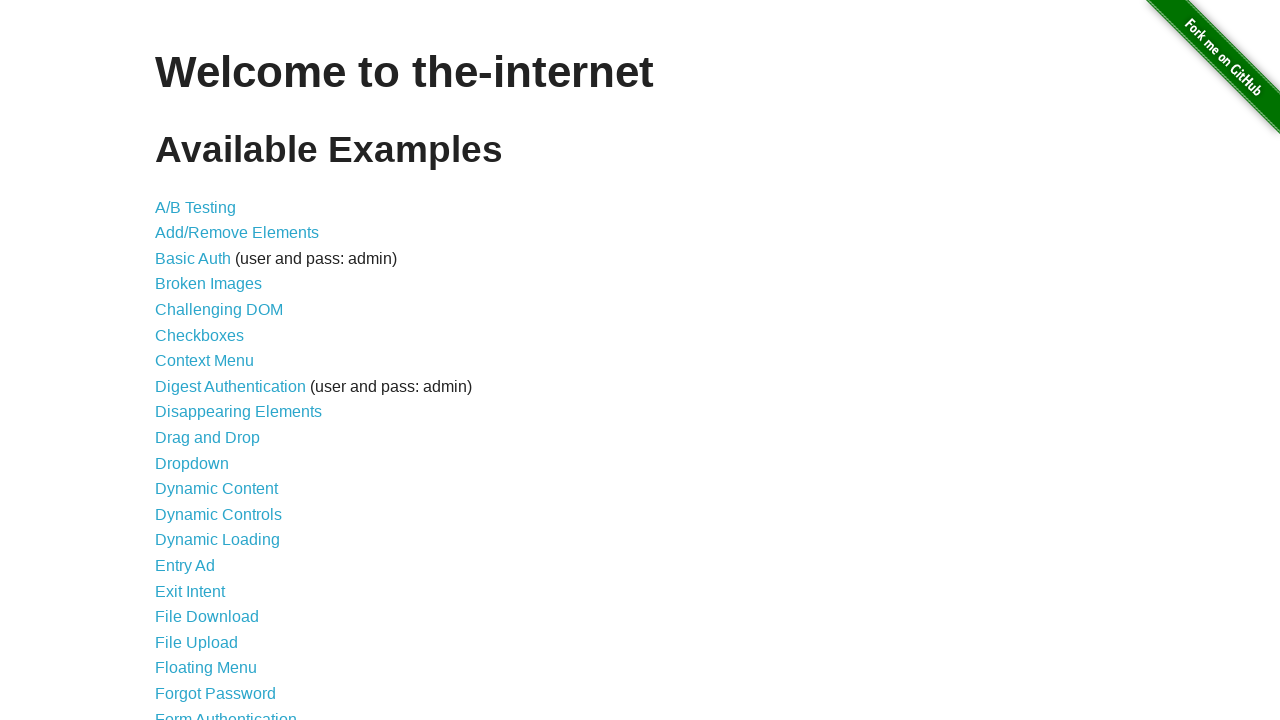

Navigated to A/B test page at /abtest
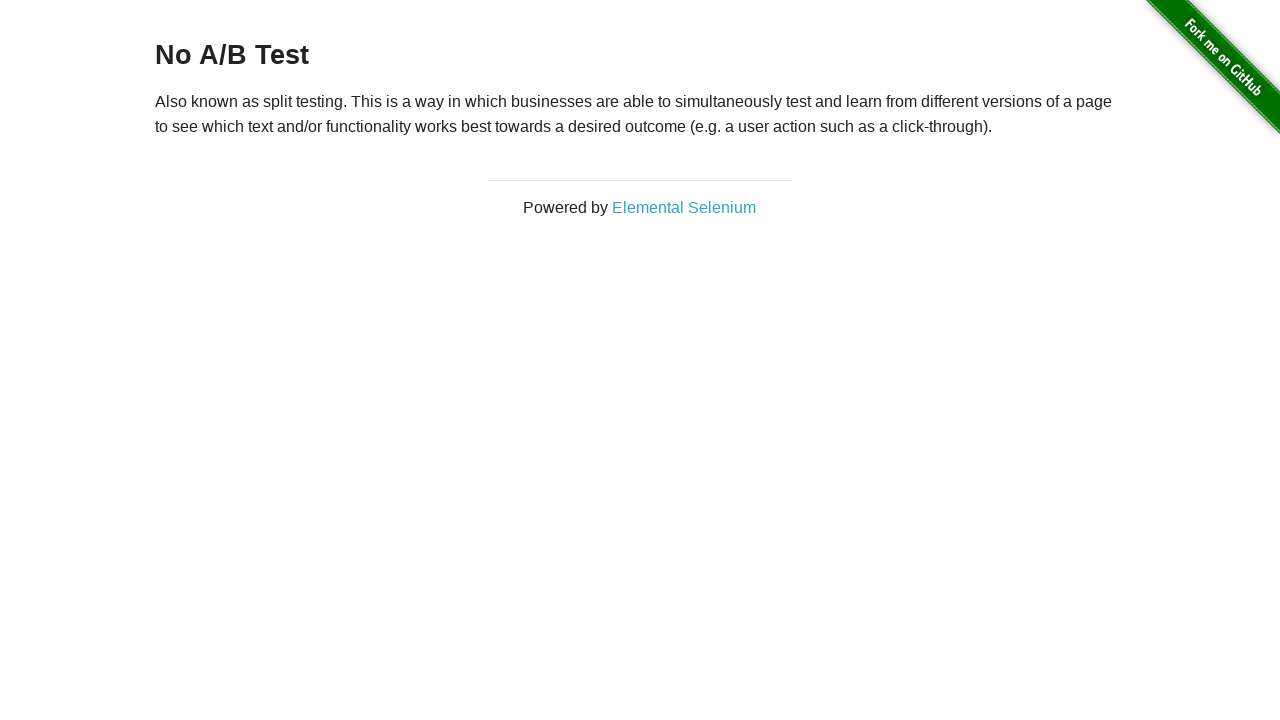

Retrieved heading text: 'No A/B Test'
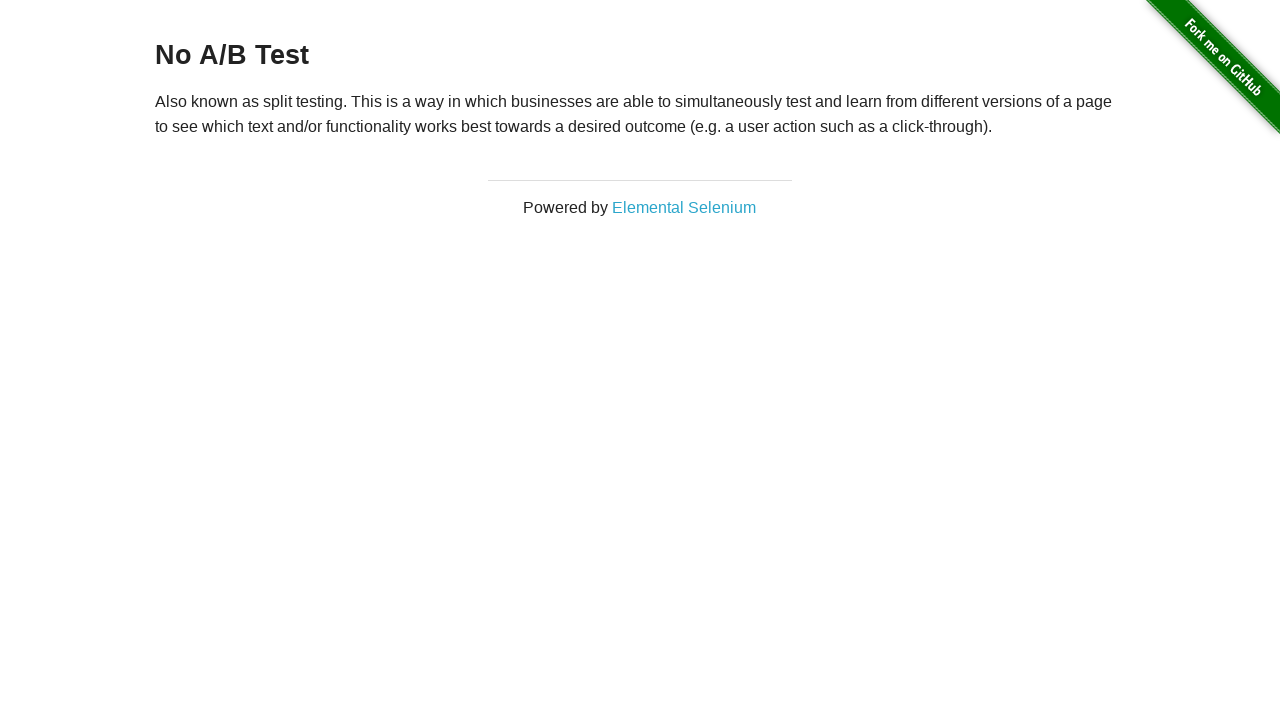

Verified that heading text equals 'No A/B Test', confirming opt-out is active
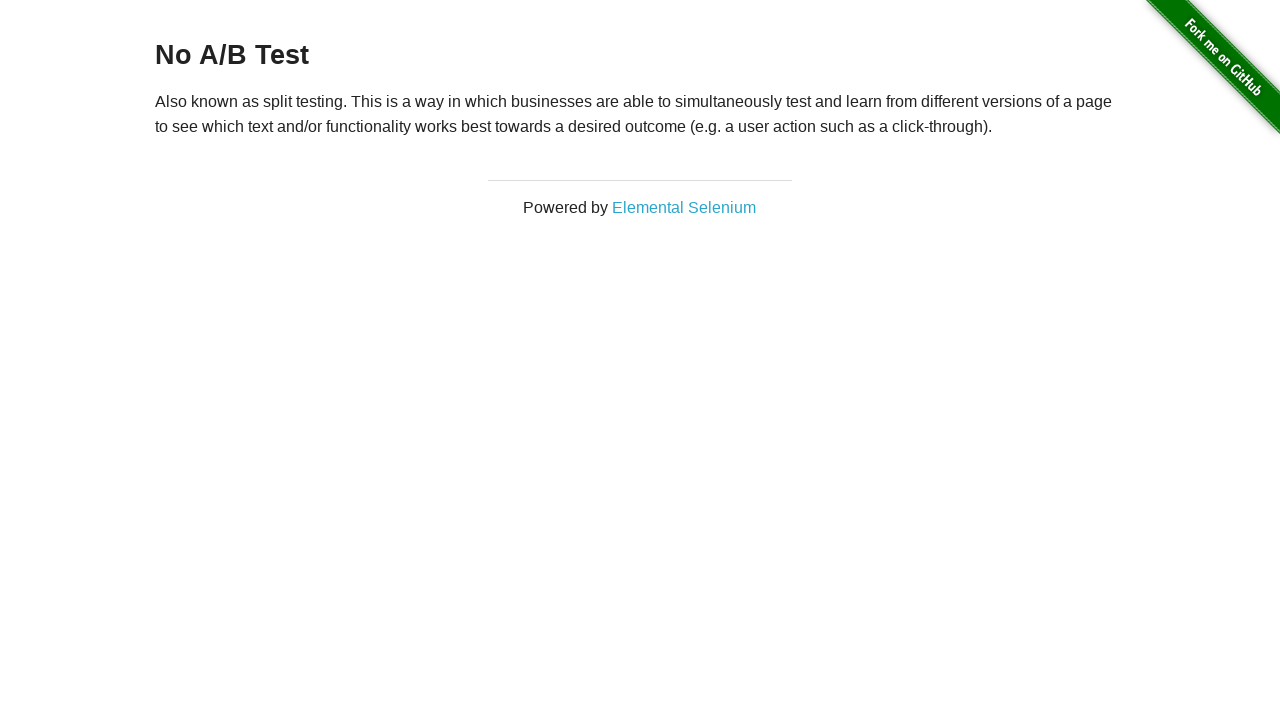

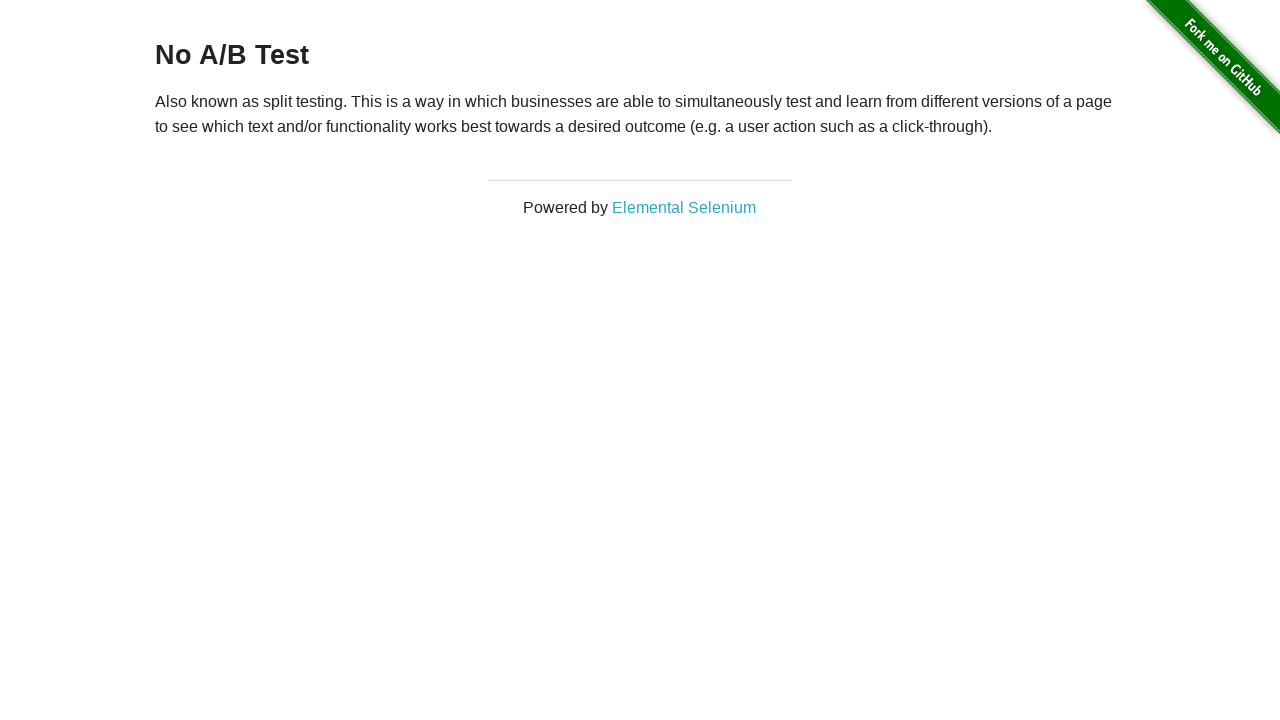